Tests the online test workflow on IndiaBix by starting a biochemical engineering test, waiting for questions to load, and then submitting the test while handling the confirmation alert.

Starting URL: https://www.indiabix.com/online-test/biochemical-engineering-test/random

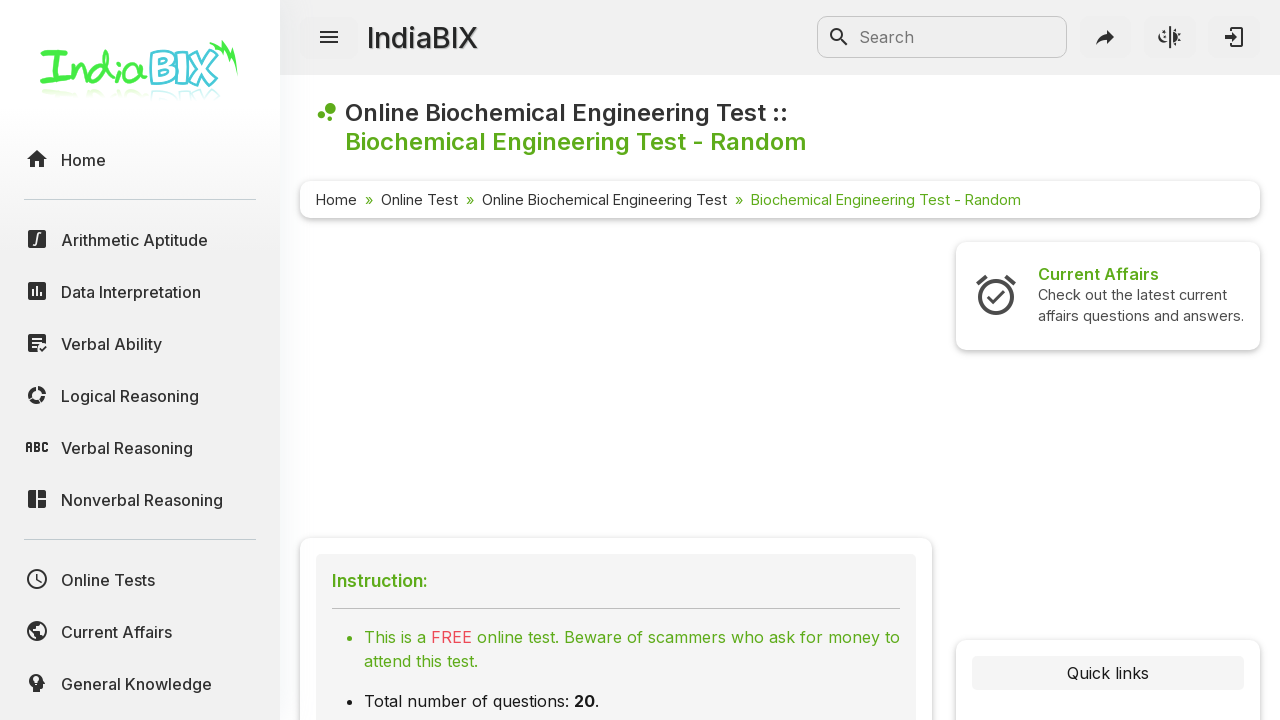

Waited for 'Start Test' button to load
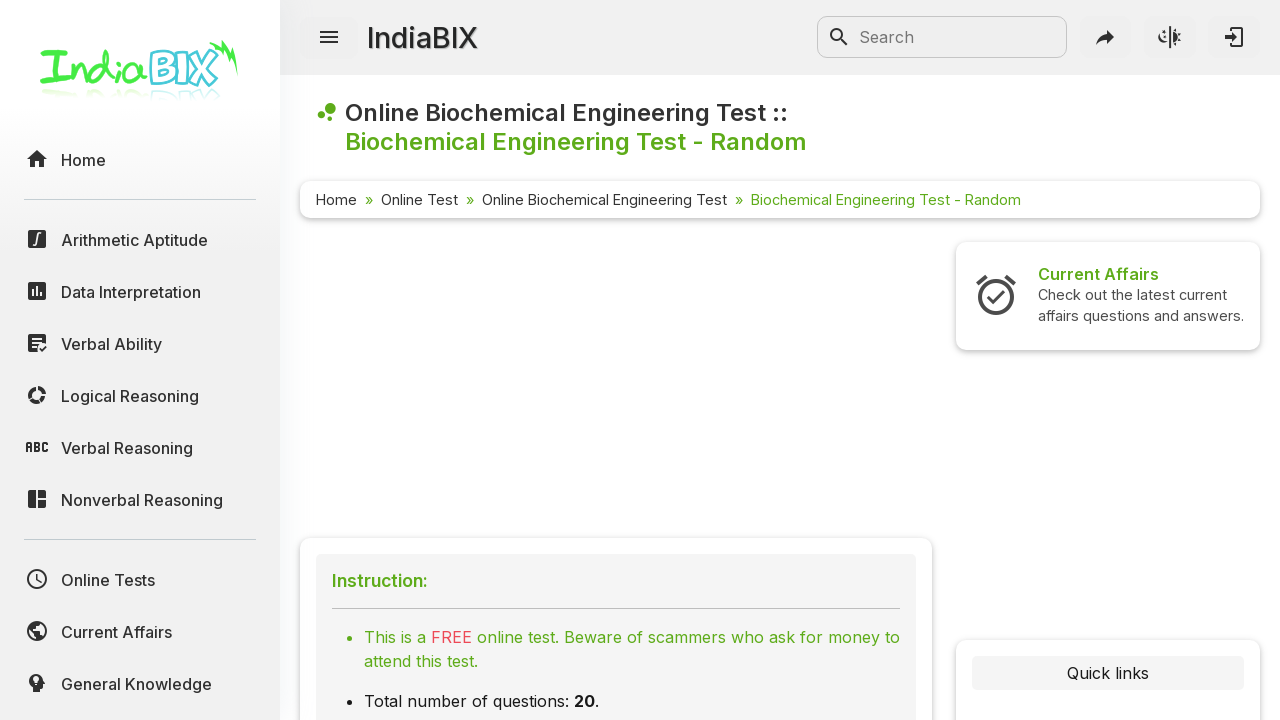

Clicked 'Start Test' button to begin biochemical engineering test at (616, 361) on #btnStartTest
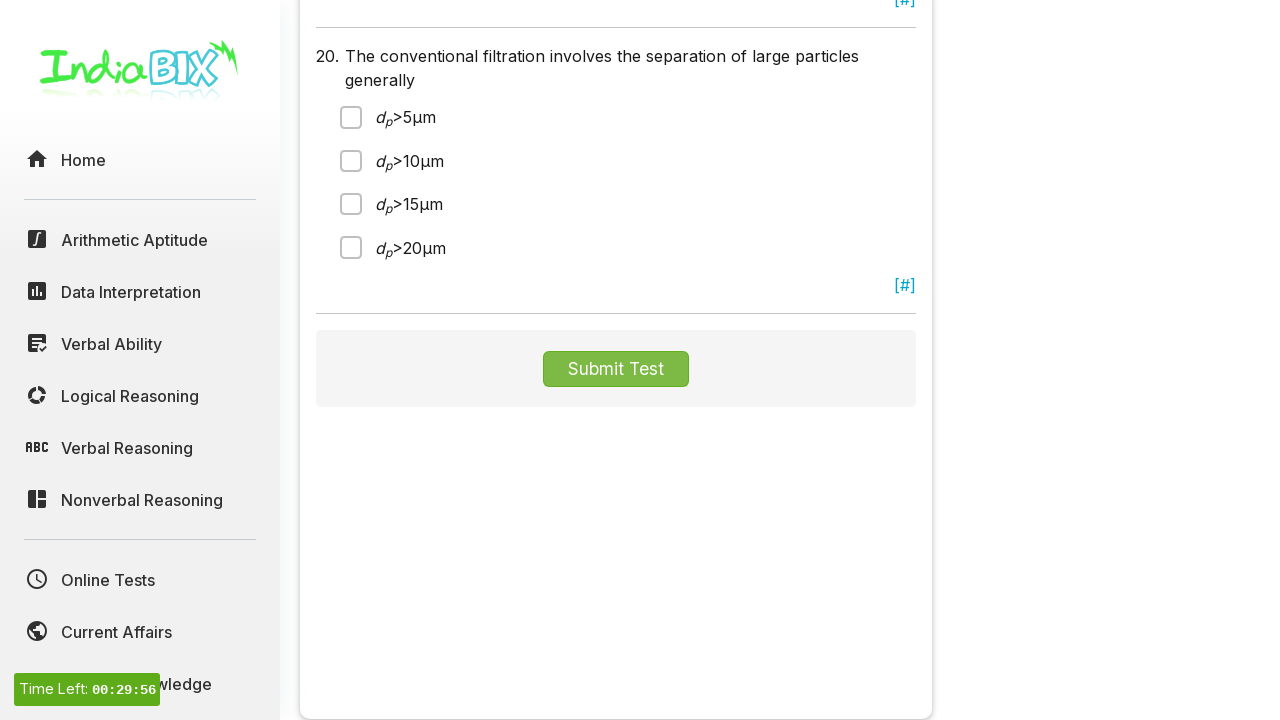

Test questions loaded successfully
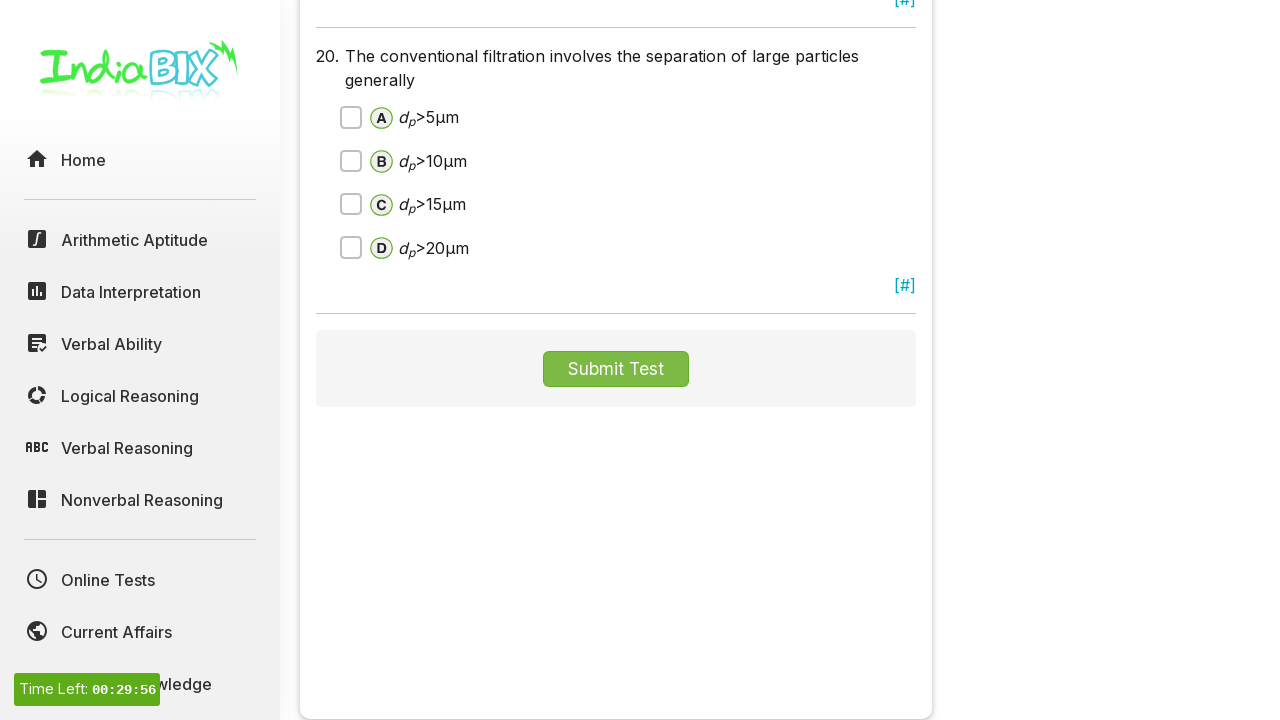

Registered dialog handler to accept confirmation alerts
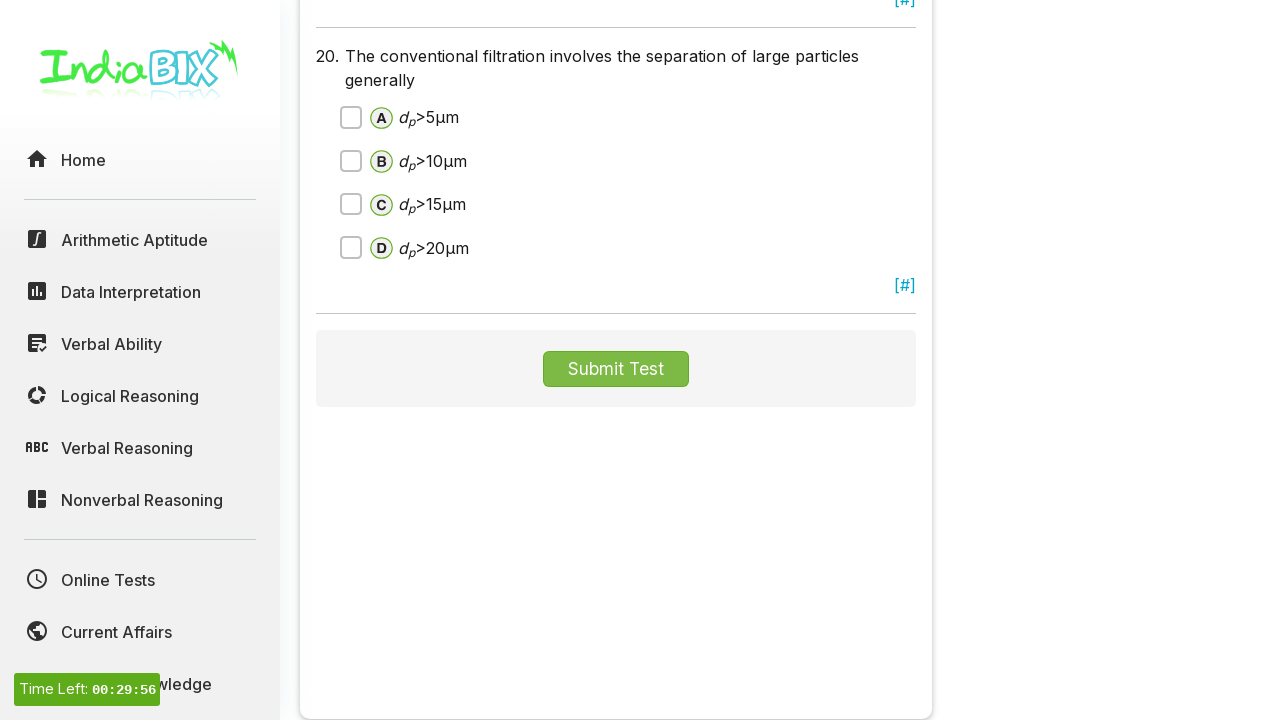

Clicked 'Submit Test' button to submit the test at (616, 369) on #btnSubmitTest
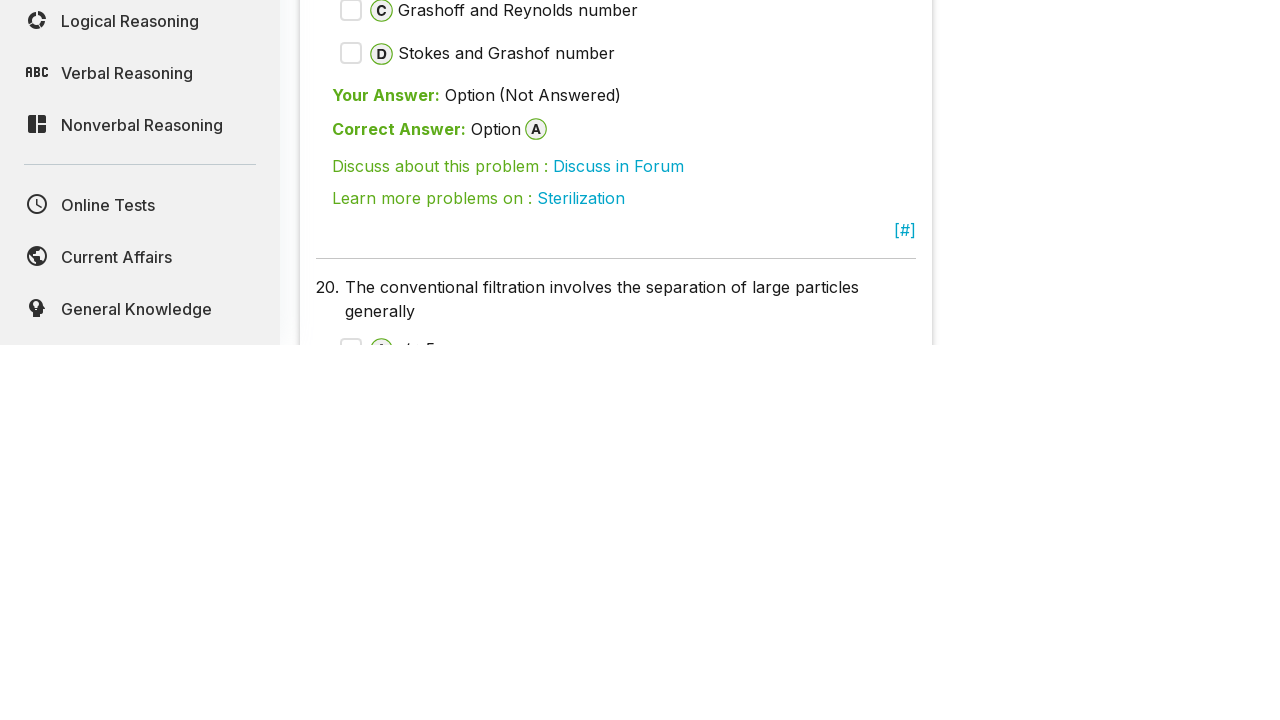

Test results and answer explanations page loaded
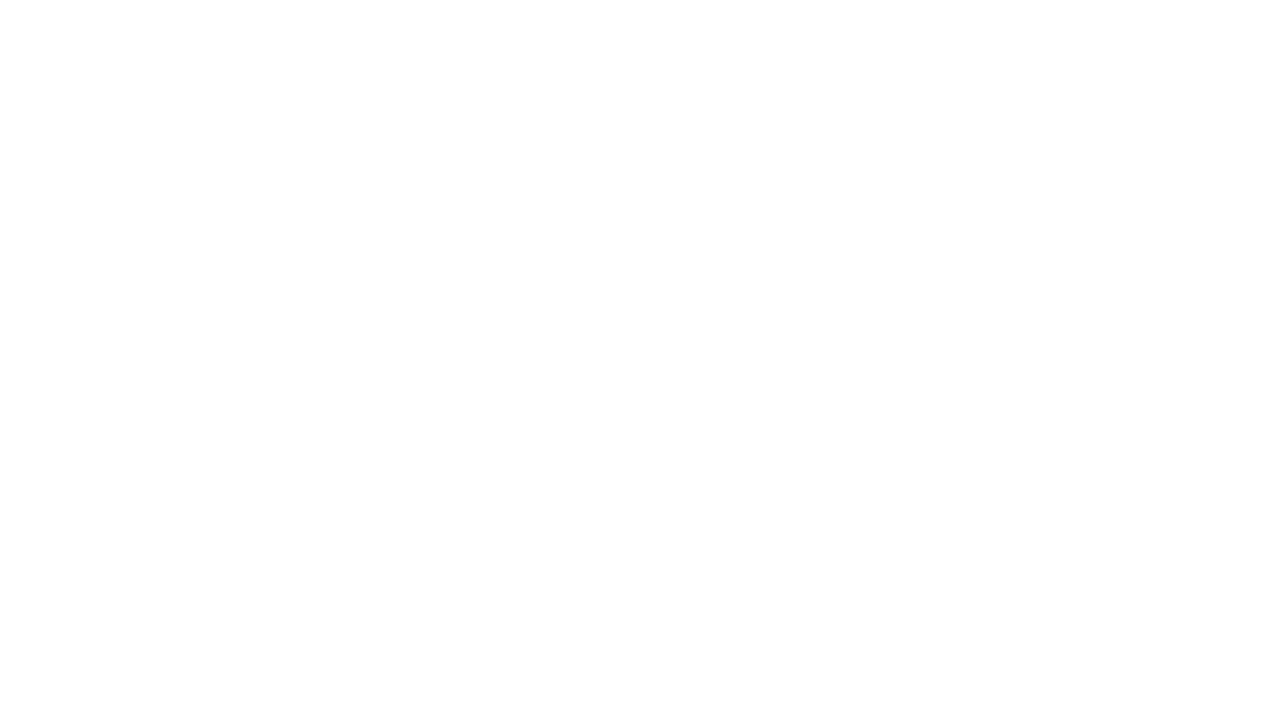

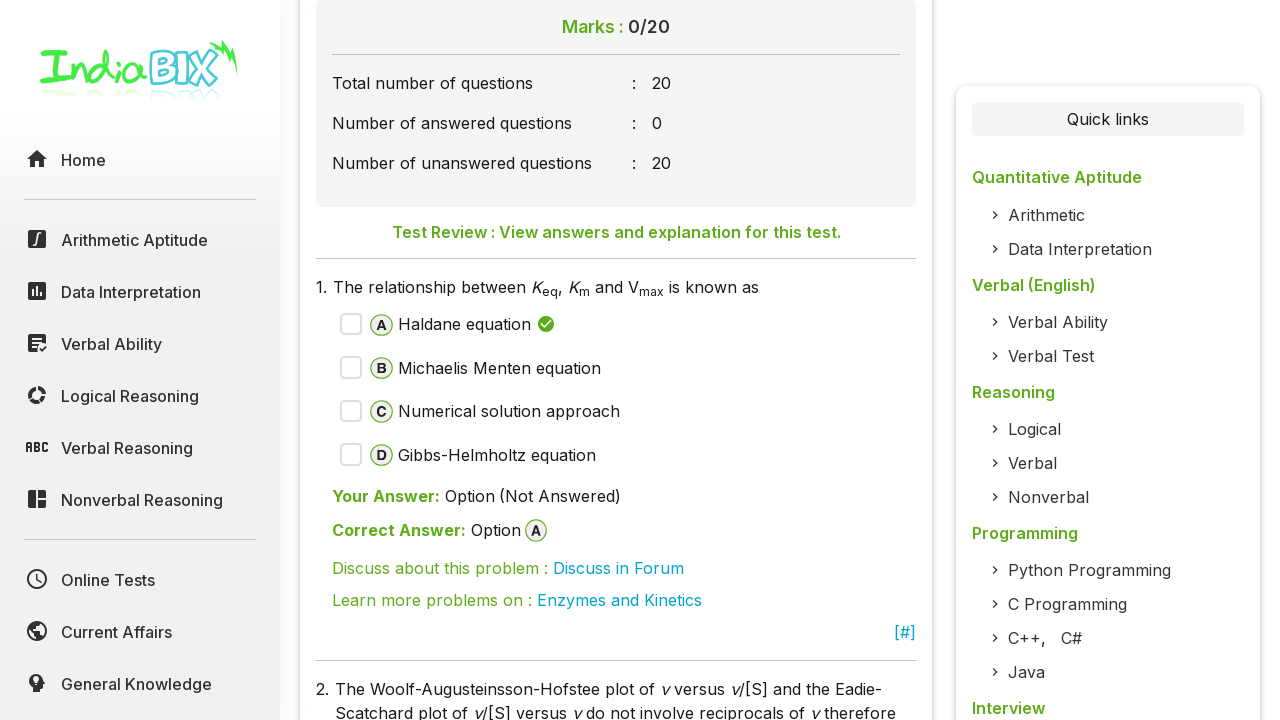